Navigates to the jQuery UI datepicker demo page and scrolls down the page by 1000 pixels using JavaScript execution.

Starting URL: https://jqueryui.com/datepicker/

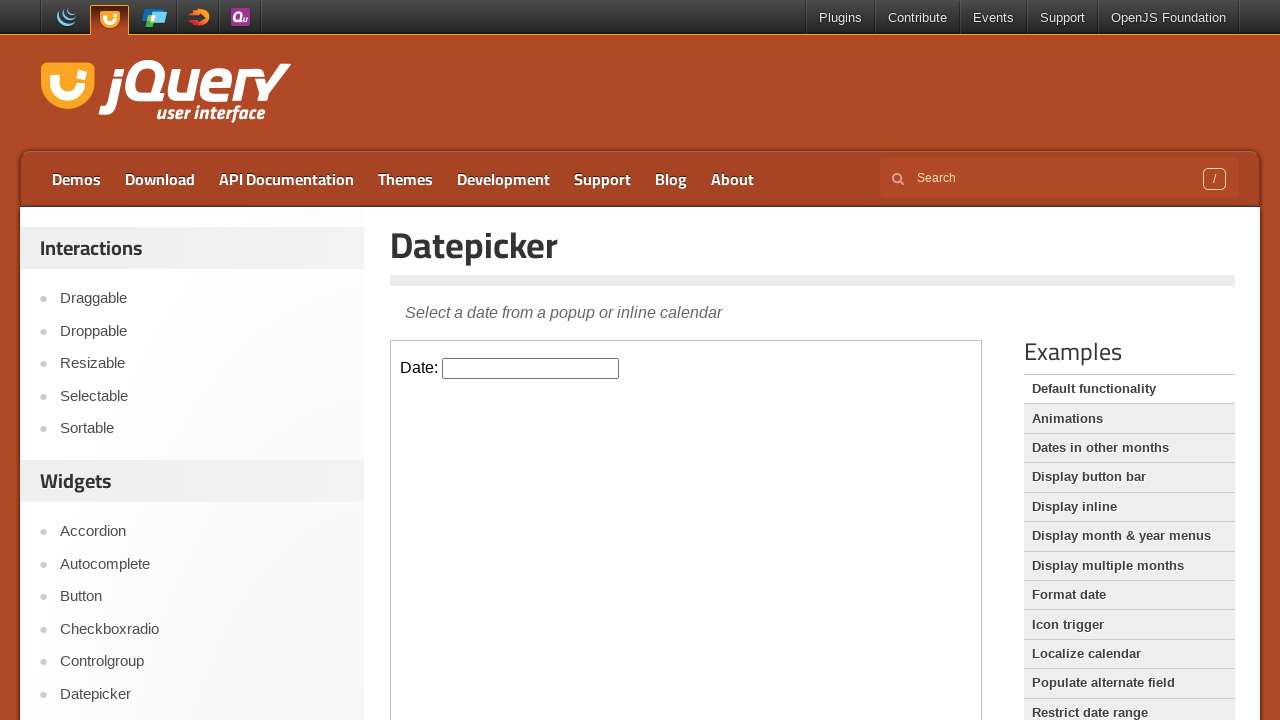

Navigated to jQuery UI datepicker demo page
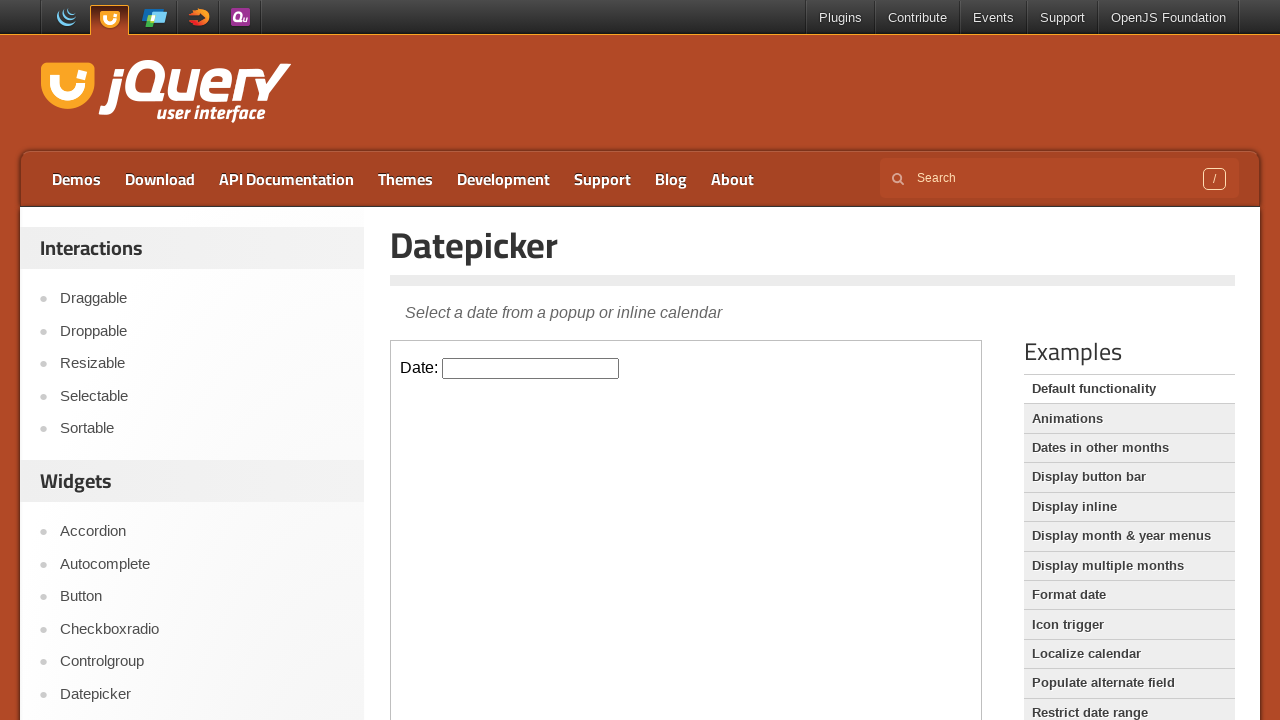

Scrolled down the page by 1000 pixels using JavaScript
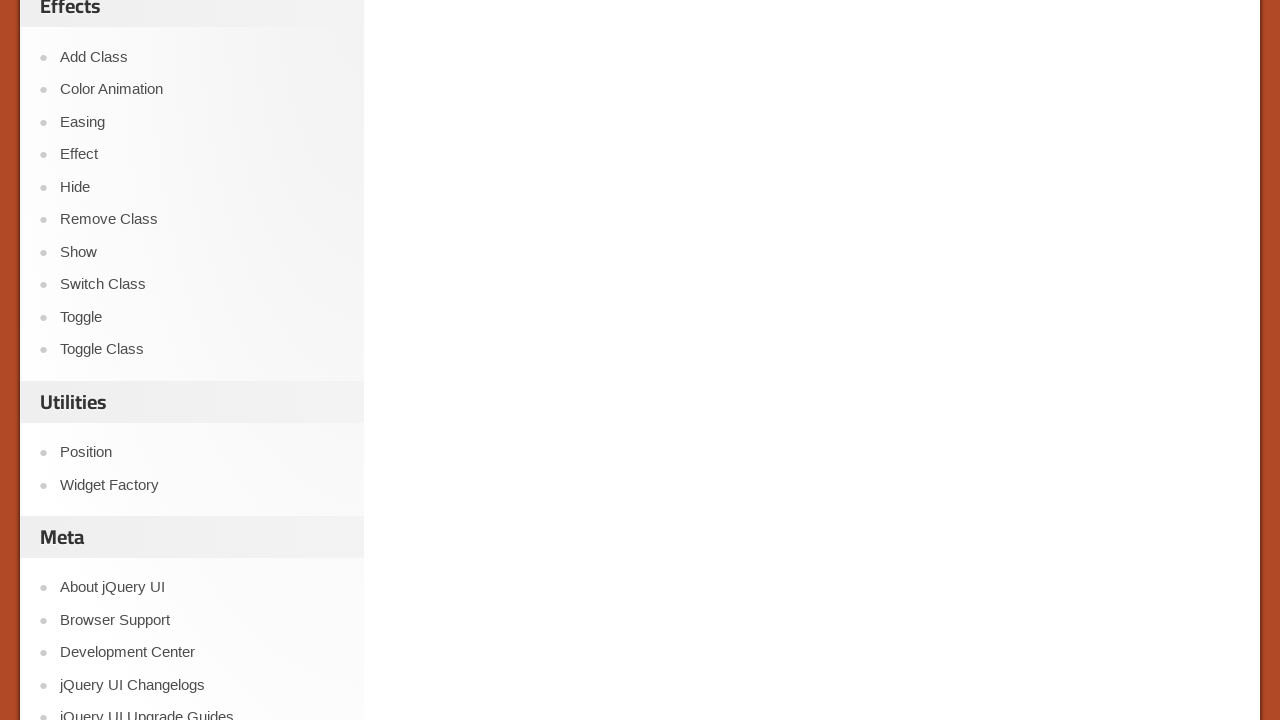

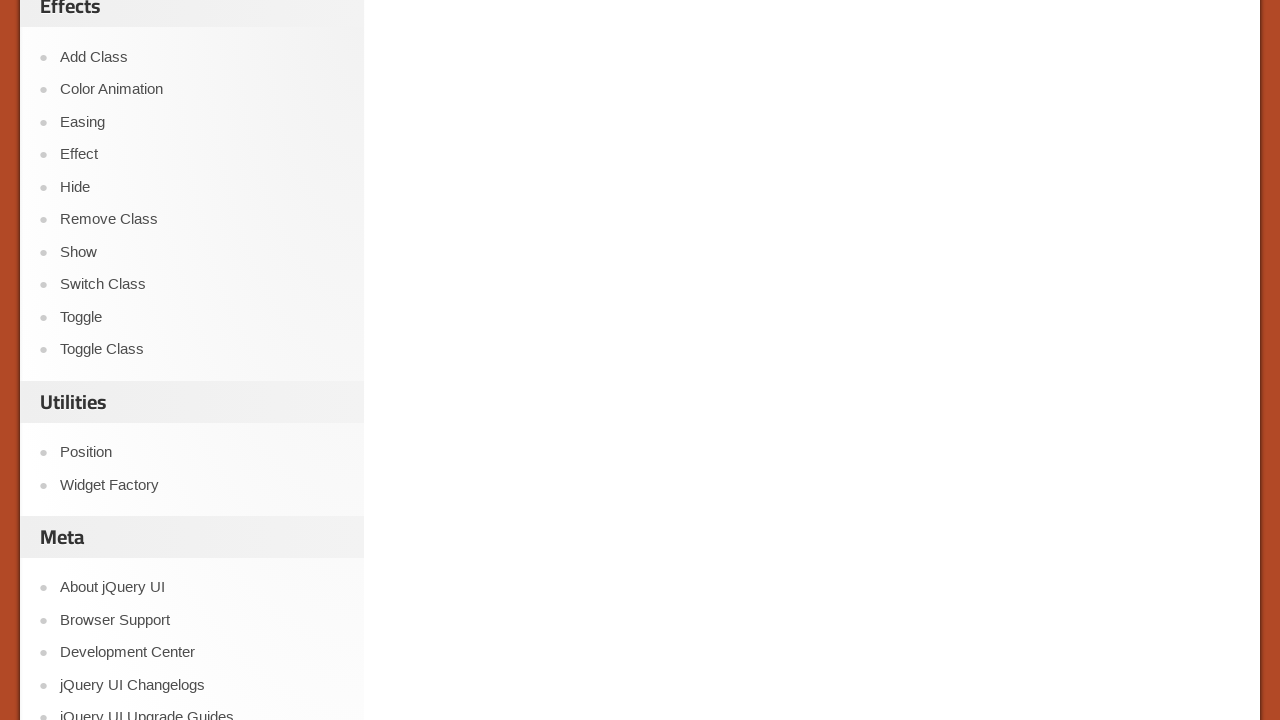